Tests editable/searchable dropdown by typing country names (Algeria, Benin, Bangladesh) and selecting from filtered results.

Starting URL: https://react.semantic-ui.com/maximize/dropdown-example-search-selection/

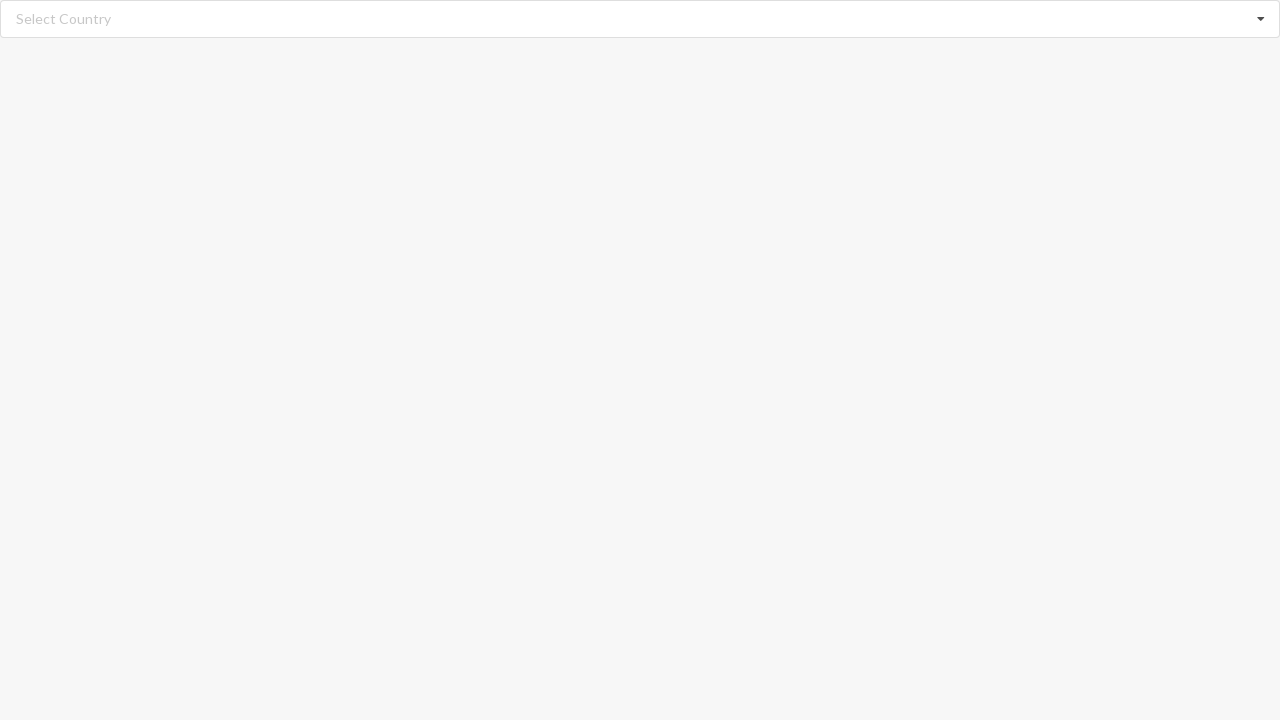

Cleared search input field on input.search
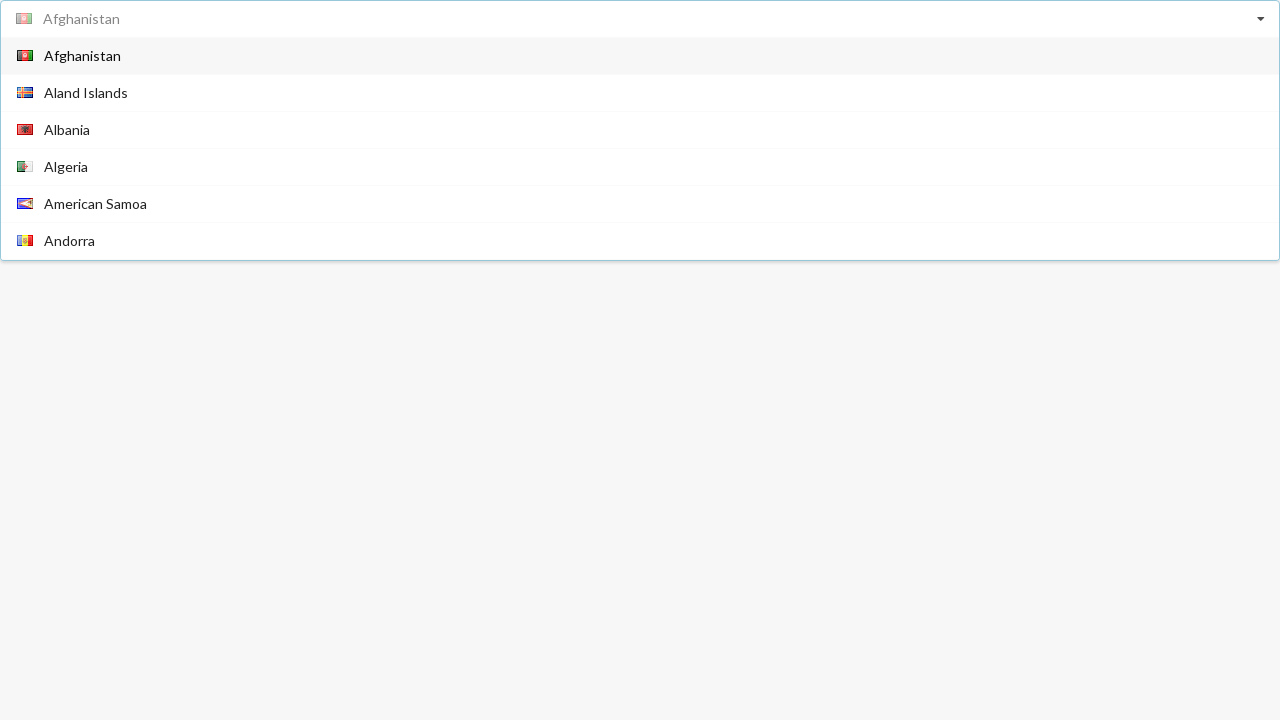

Typed 'Algeria' in search field on input.search
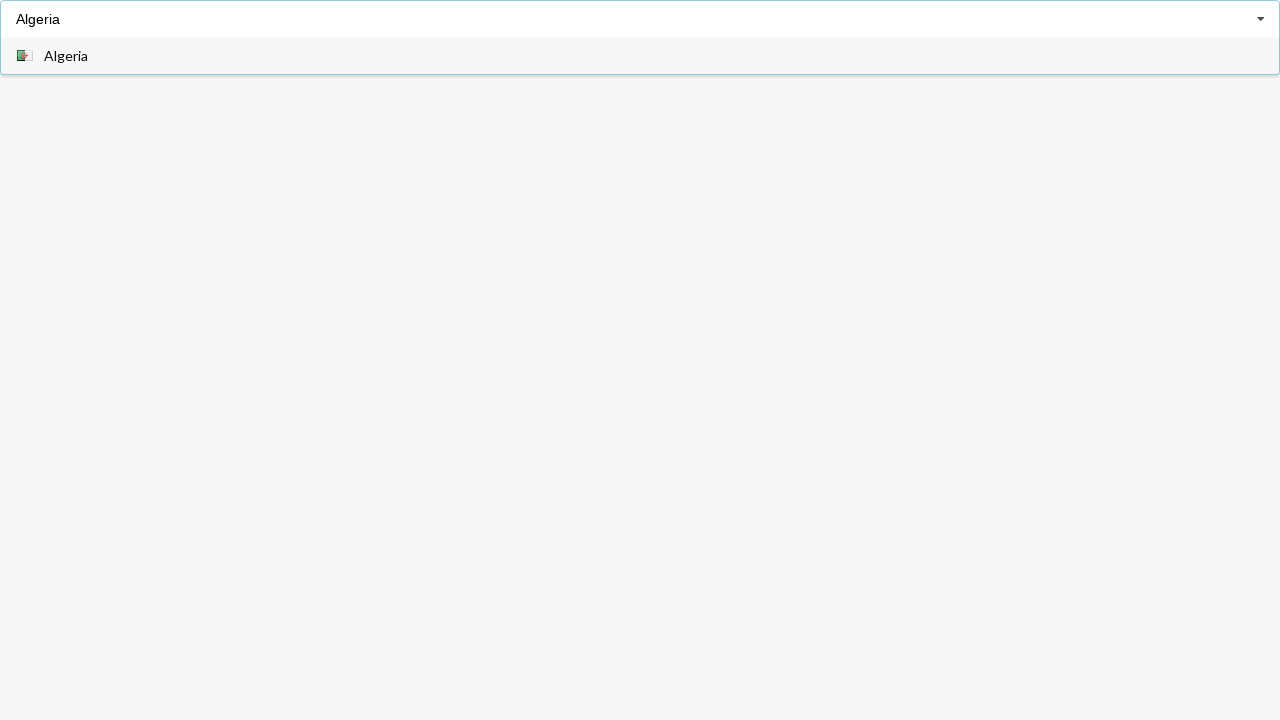

Waited for dropdown options to appear
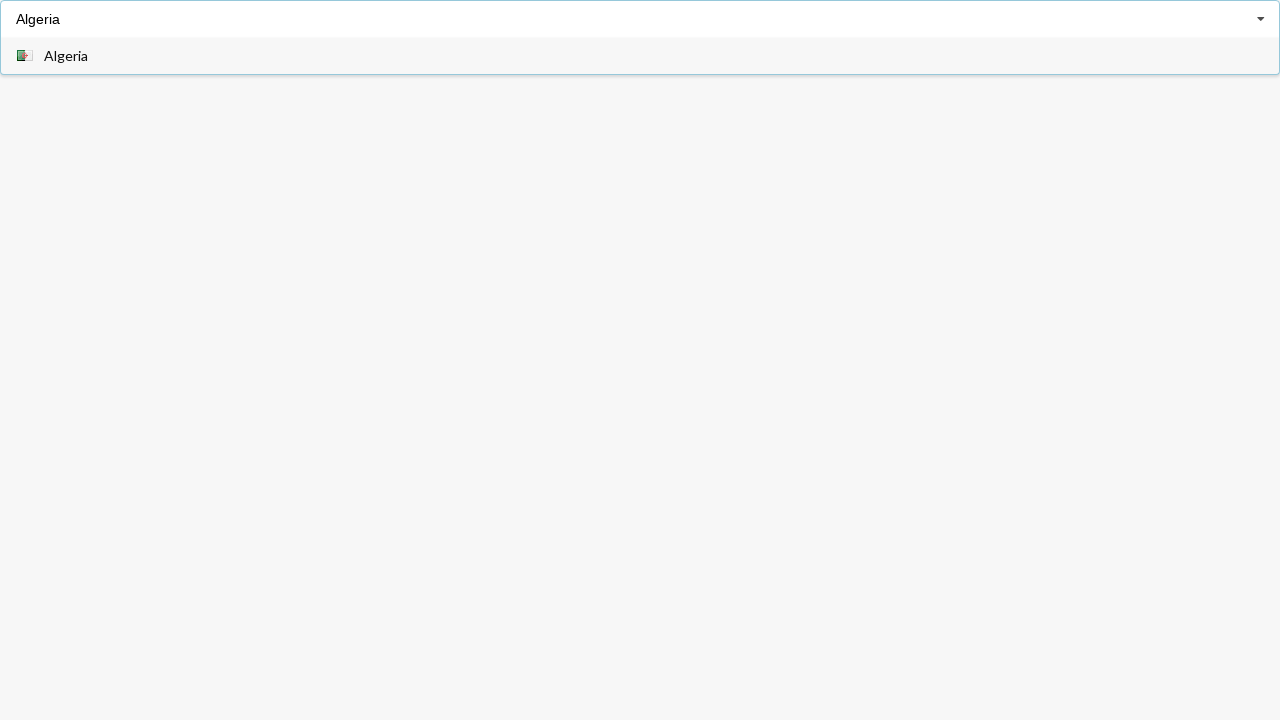

Selected 'Algeria' from filtered dropdown options at (66, 56) on div[role='option'] span:has-text('Algeria')
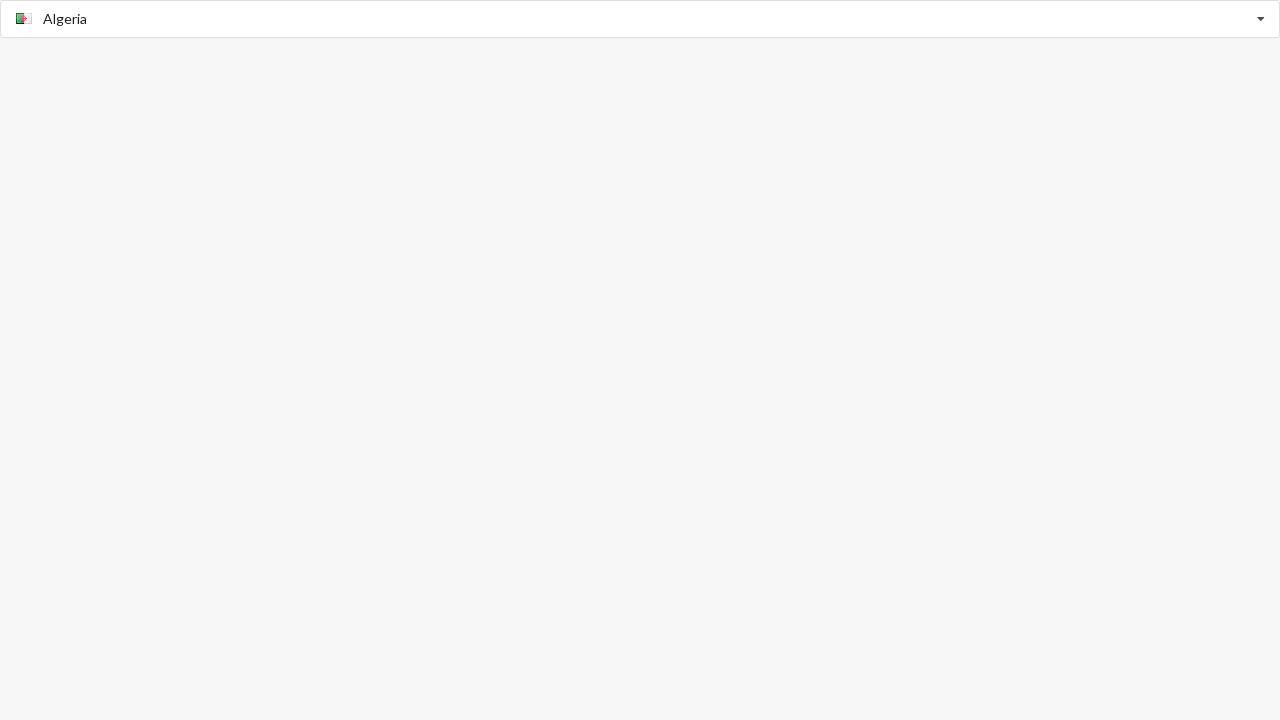

Verified 'Algeria' was selected in dropdown
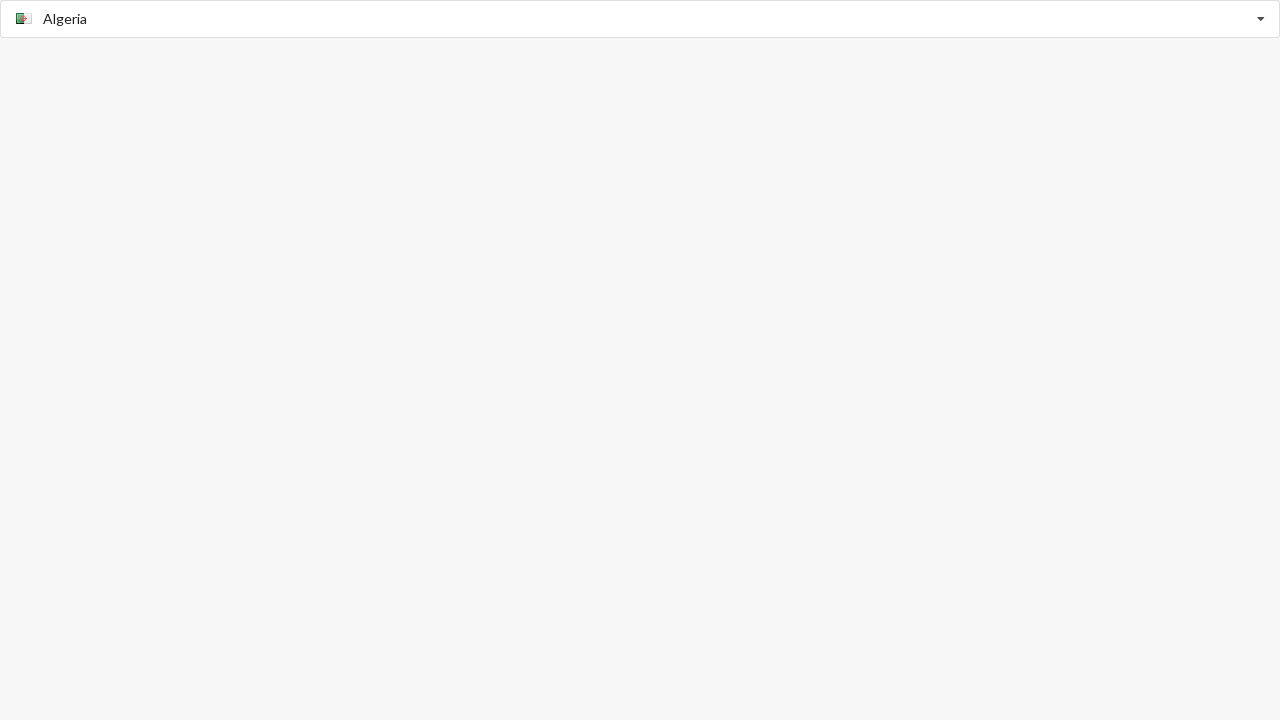

Cleared search input field on input.search
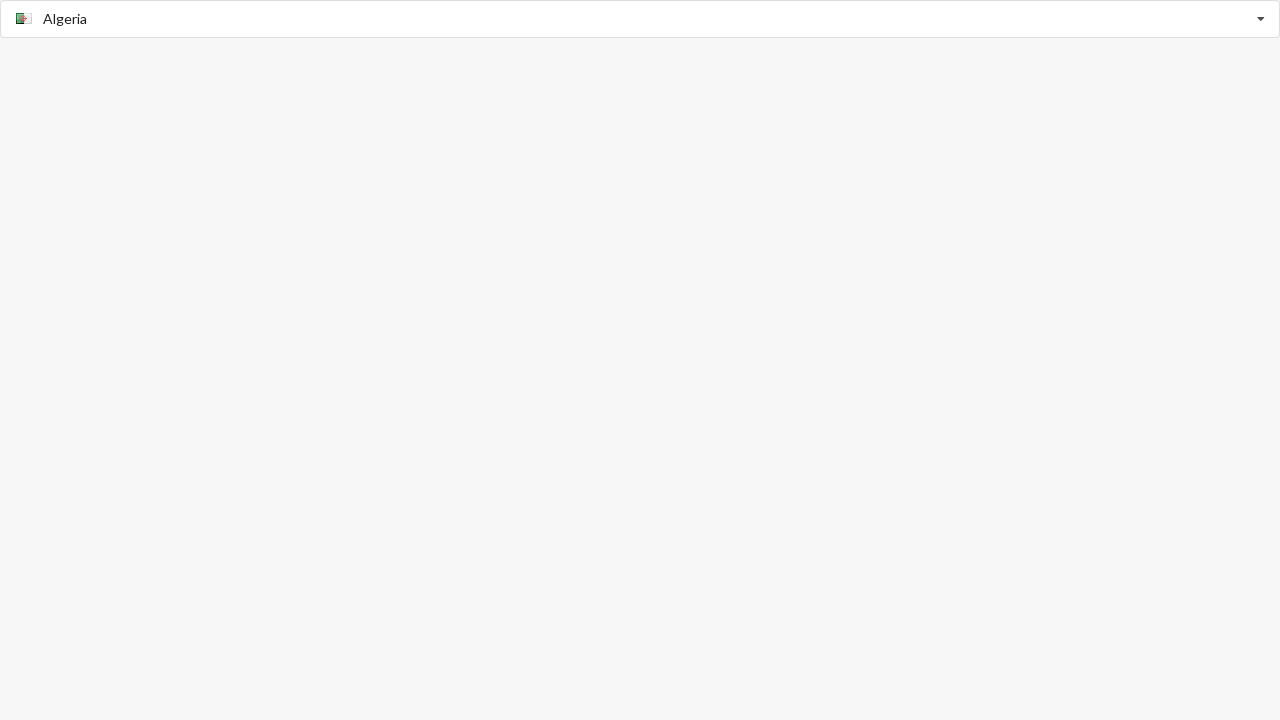

Typed 'Benin' in search field on input.search
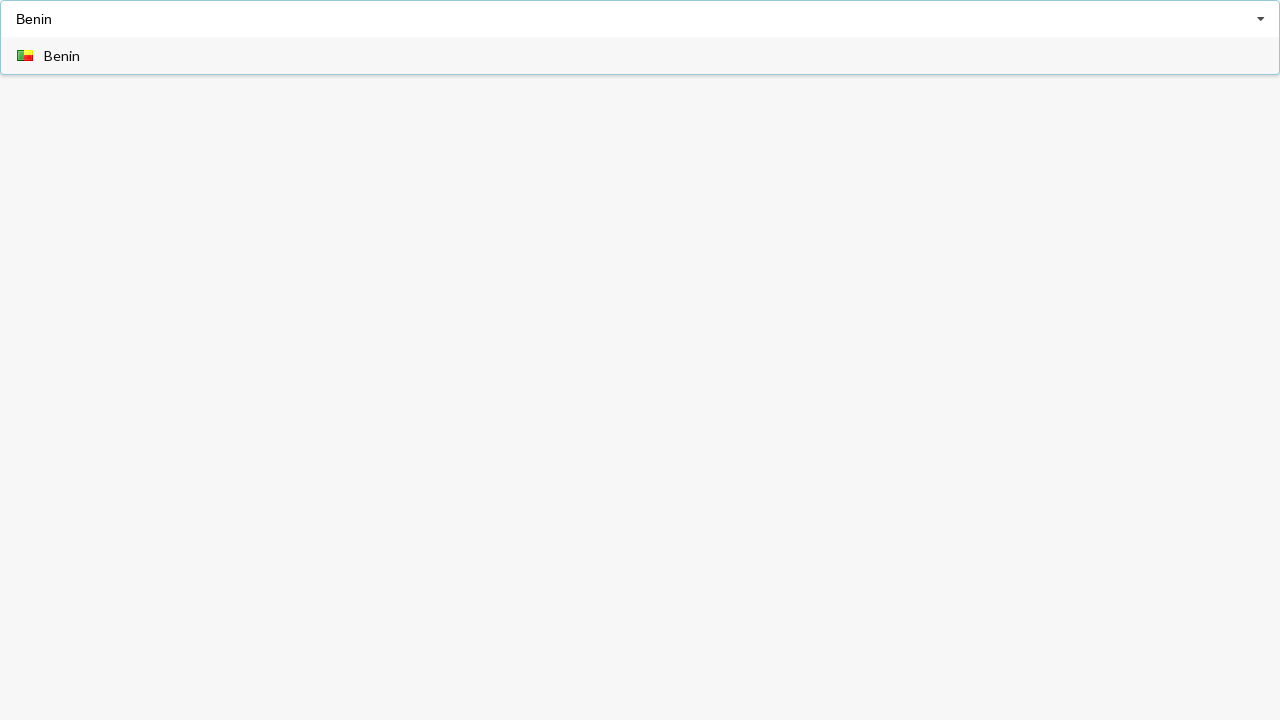

Waited for dropdown options to appear
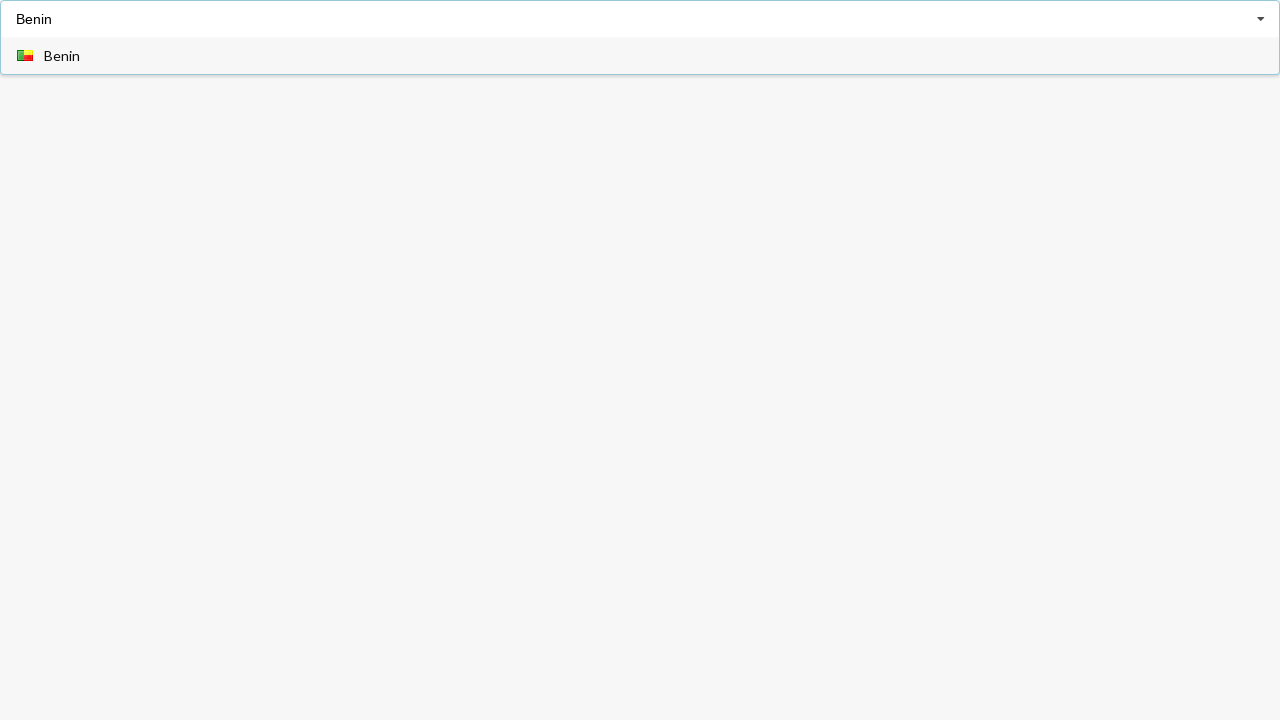

Selected 'Benin' from filtered dropdown options at (62, 56) on div[role='option'] span:has-text('Benin')
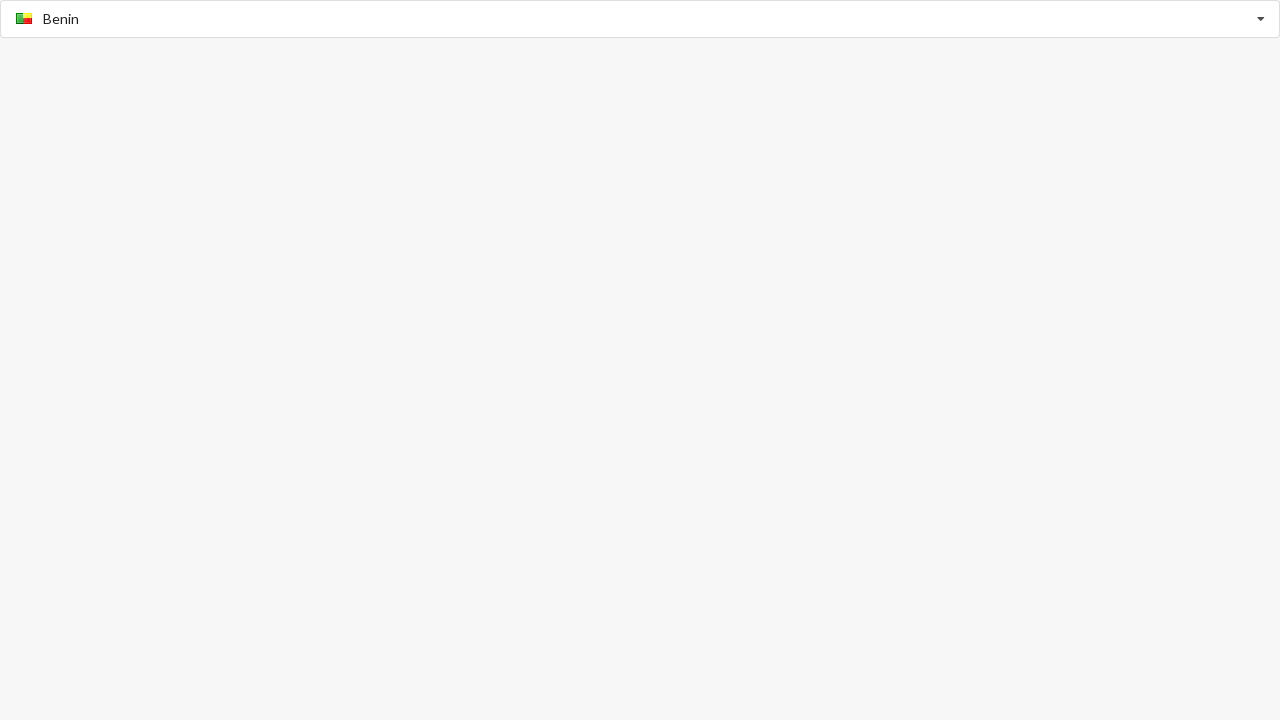

Verified 'Benin' was selected in dropdown
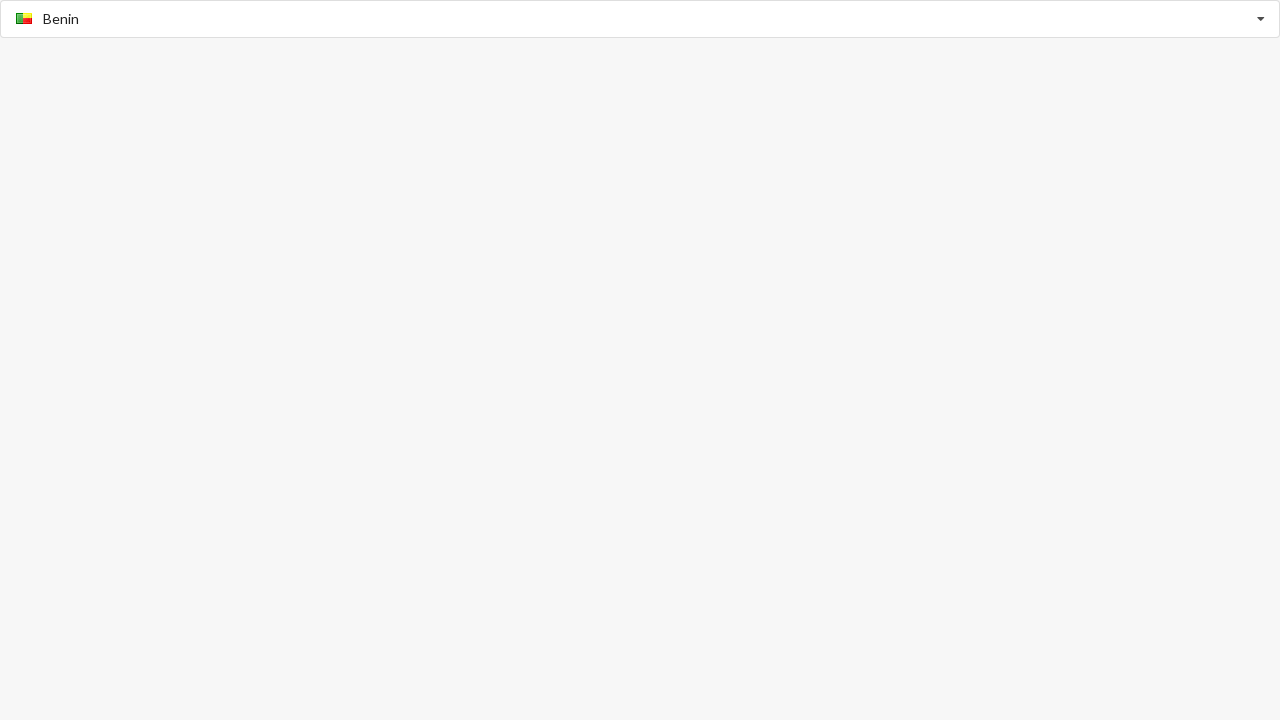

Cleared search input field on input.search
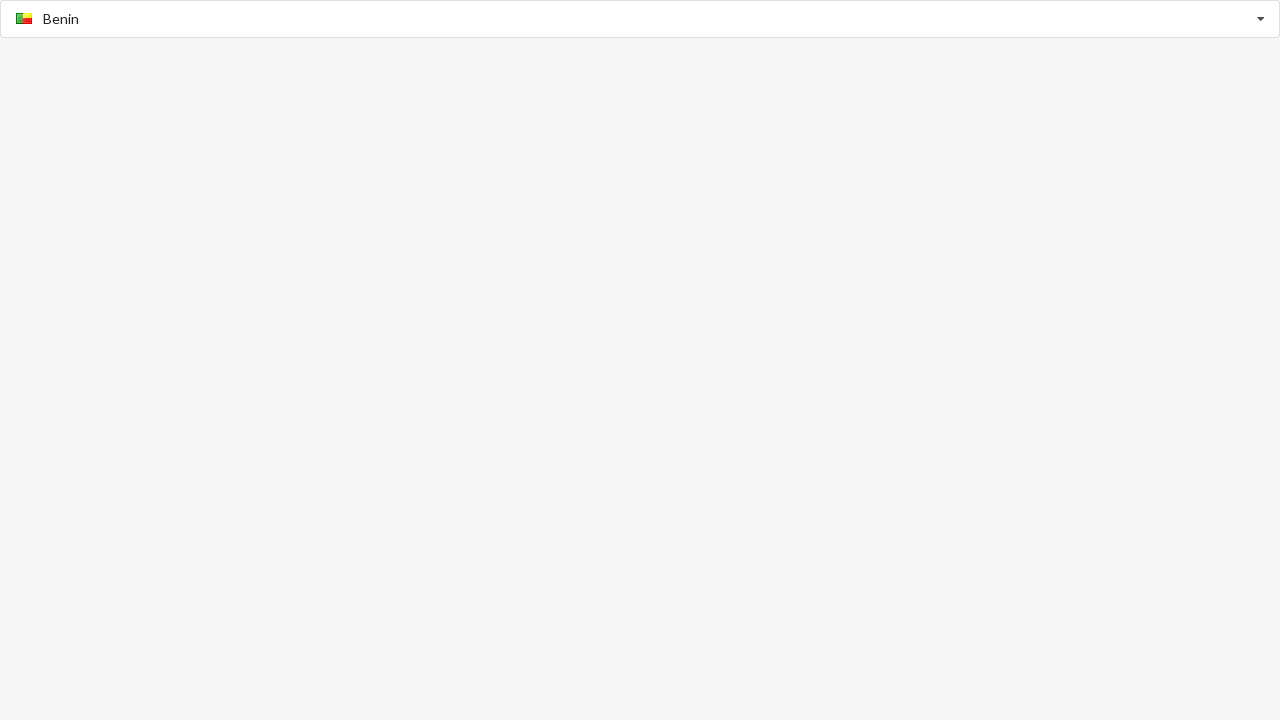

Typed 'Bangladesh' in search field on input.search
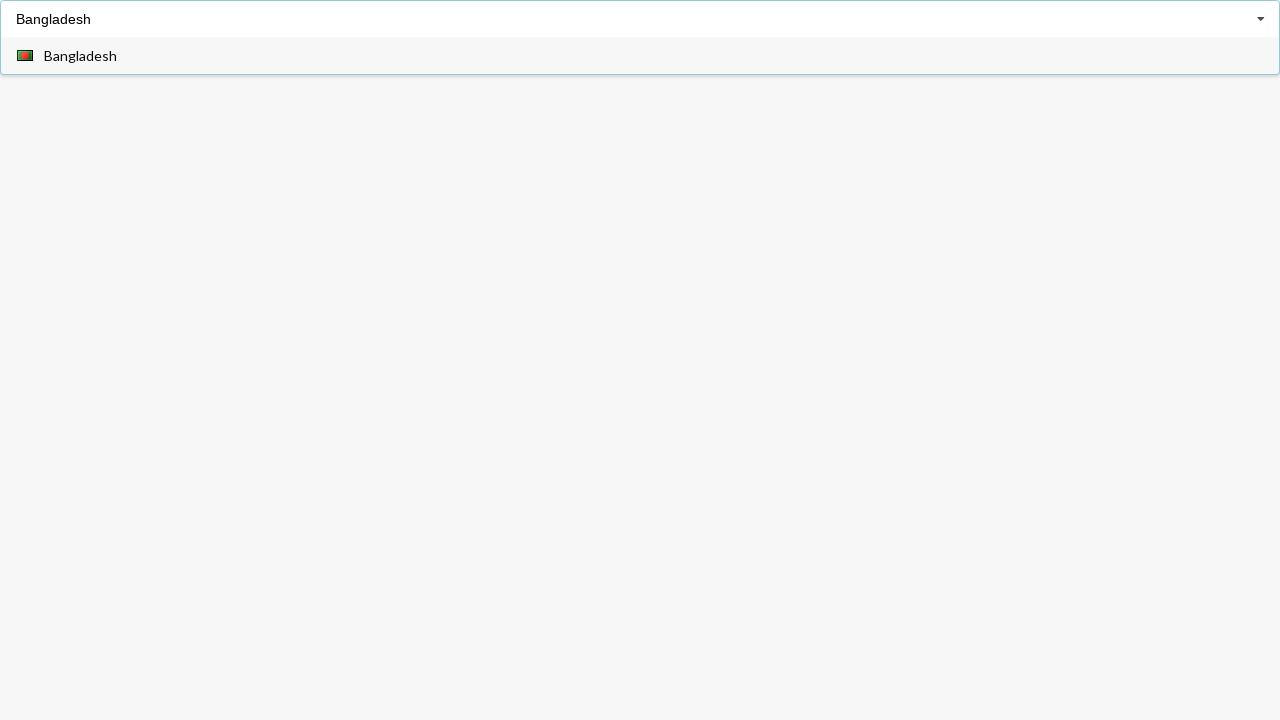

Waited for dropdown options to appear
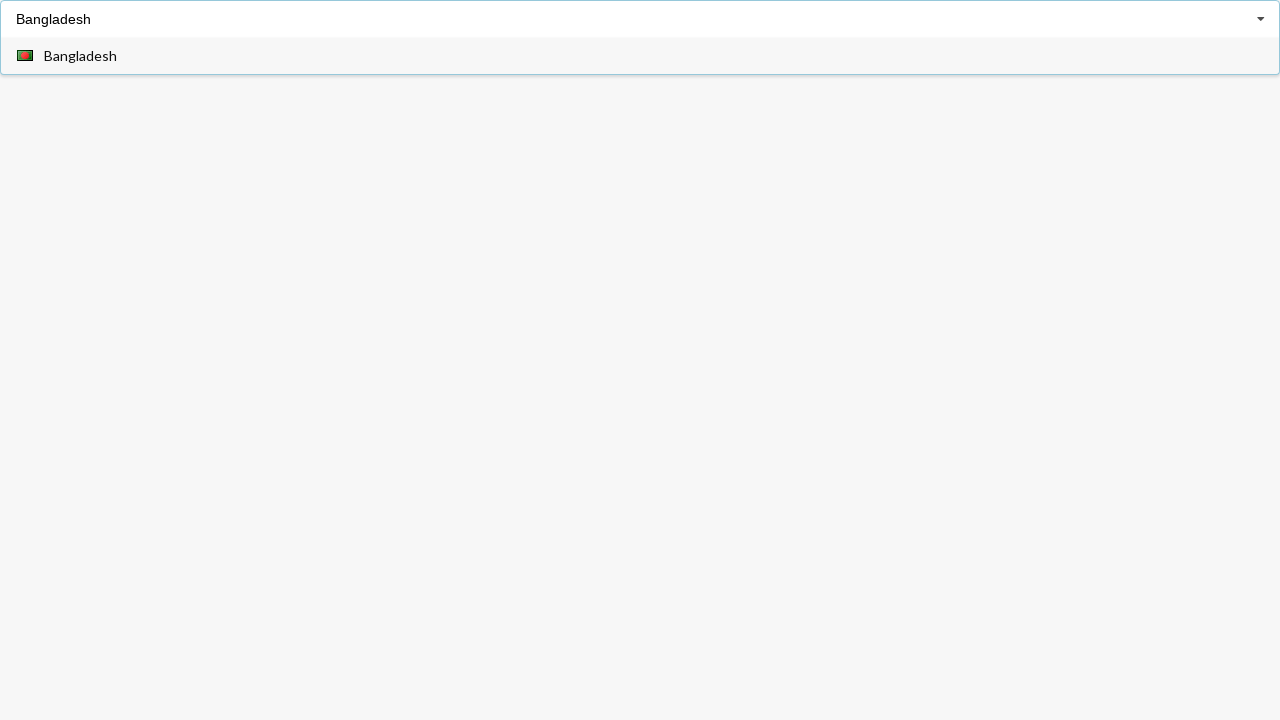

Selected 'Bangladesh' from filtered dropdown options at (80, 56) on div[role='option'] span:has-text('Bangladesh')
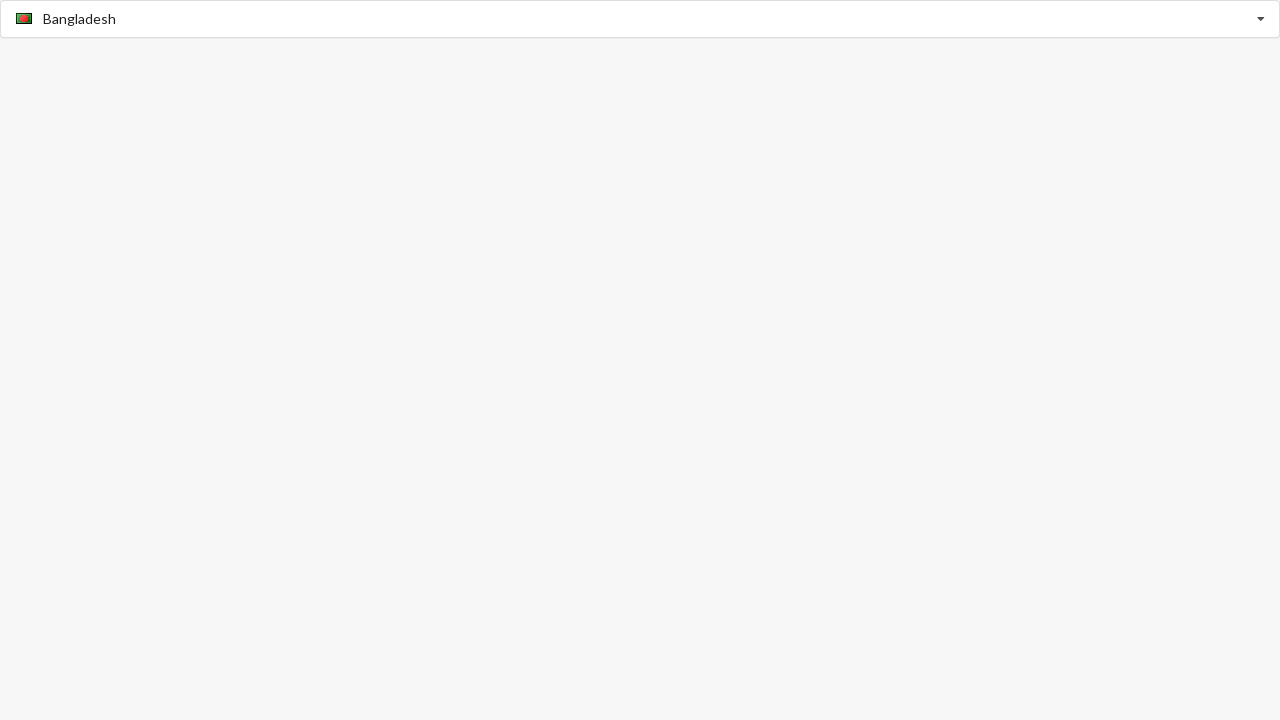

Verified 'Bangladesh' was selected in dropdown
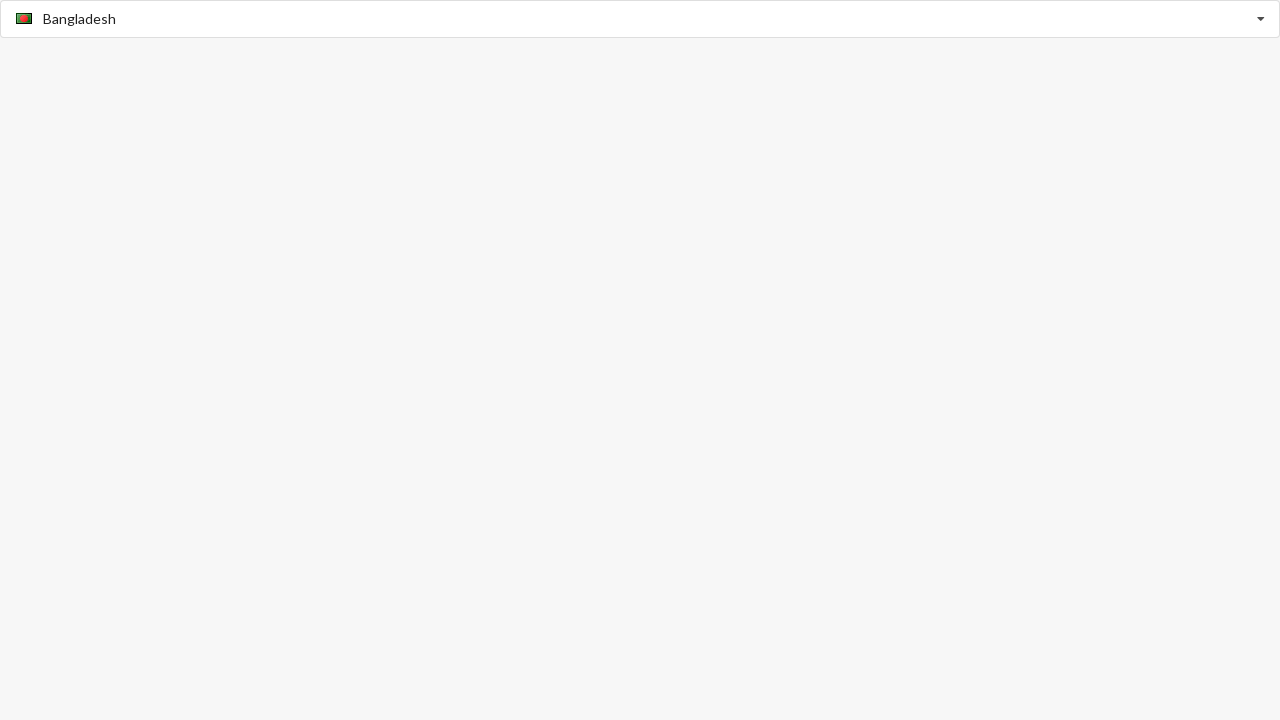

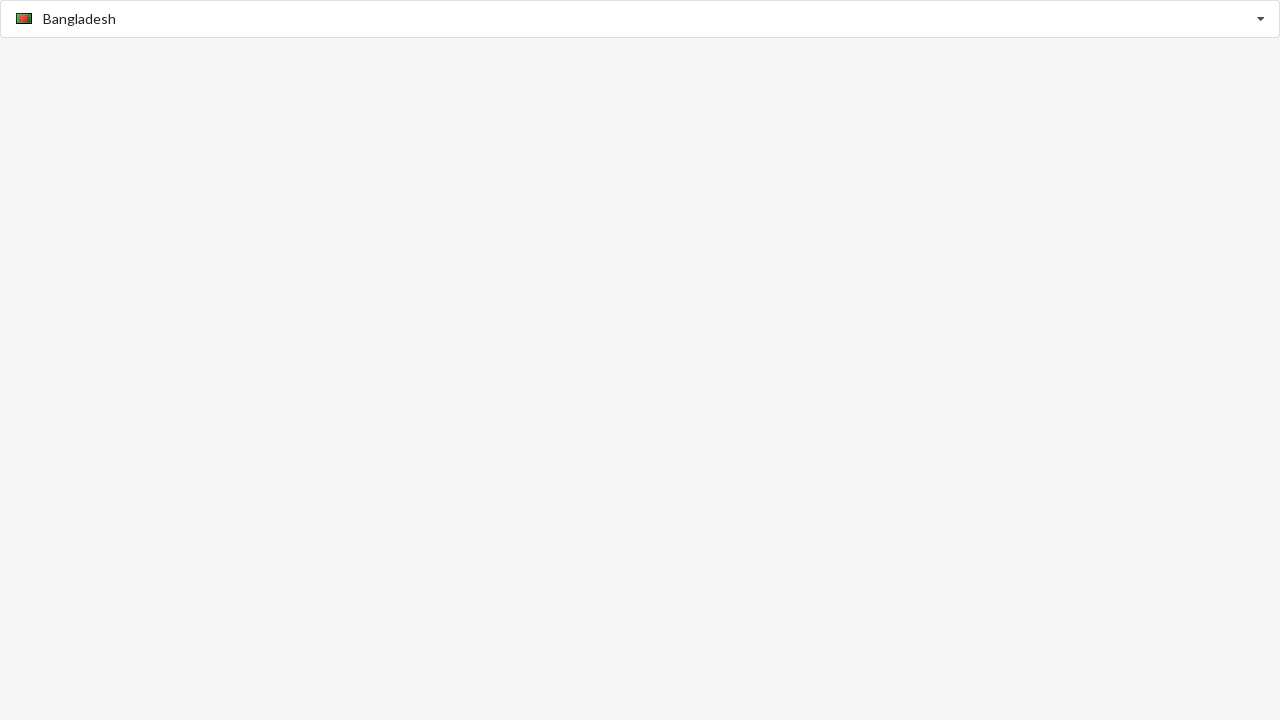